Navigates to the Demoblaze demo store homepage and verifies that the page title is "STORE"

Starting URL: https://www.demoblaze.com/index.html

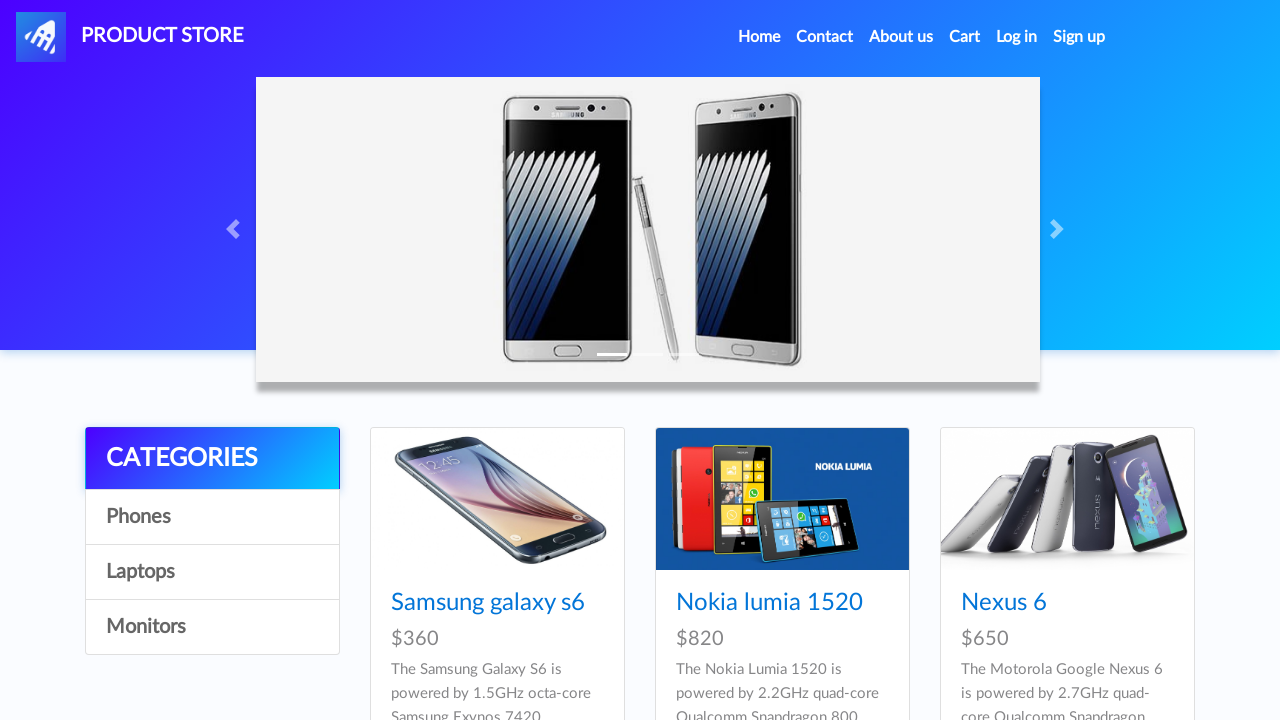

Navigated to Demoblaze homepage
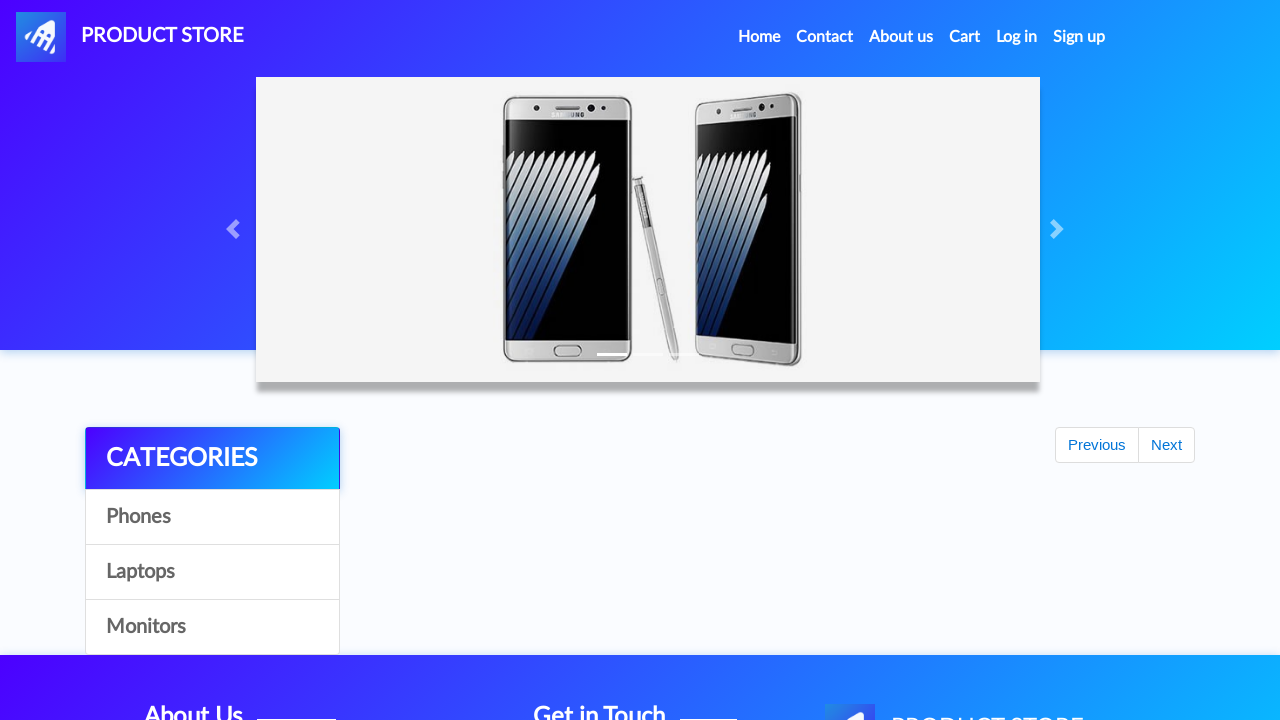

Verified page title is 'STORE'
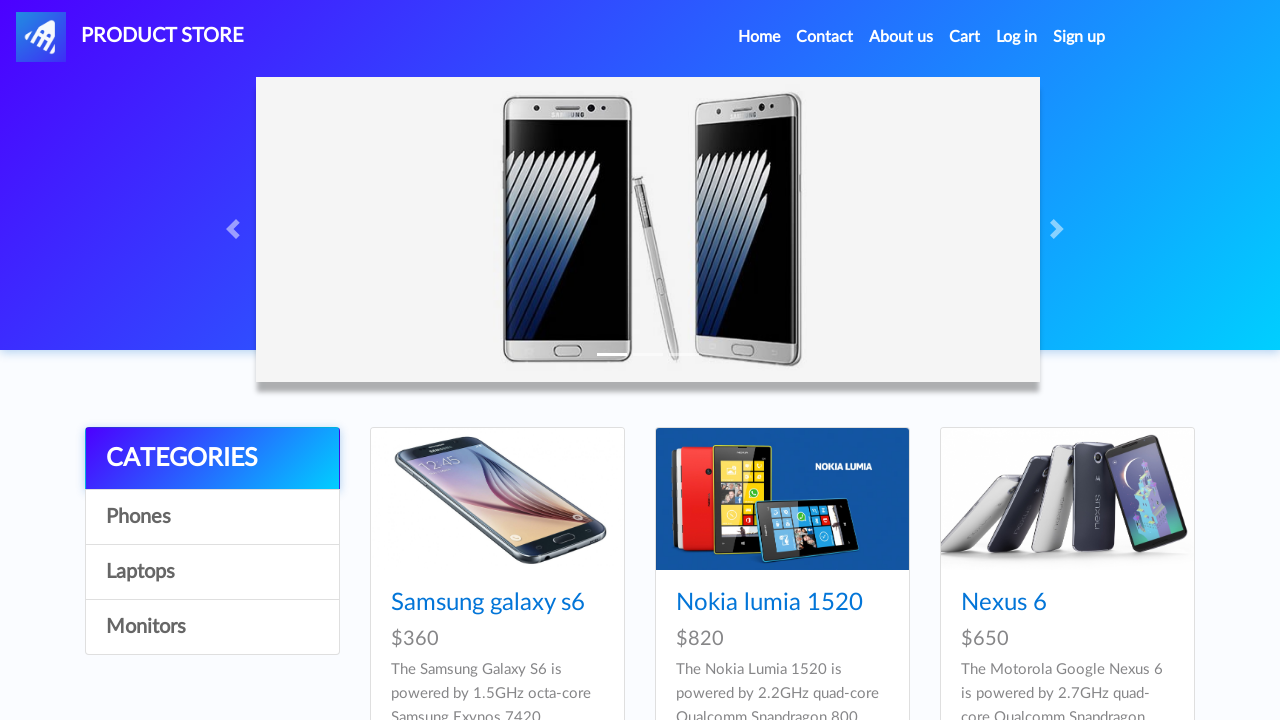

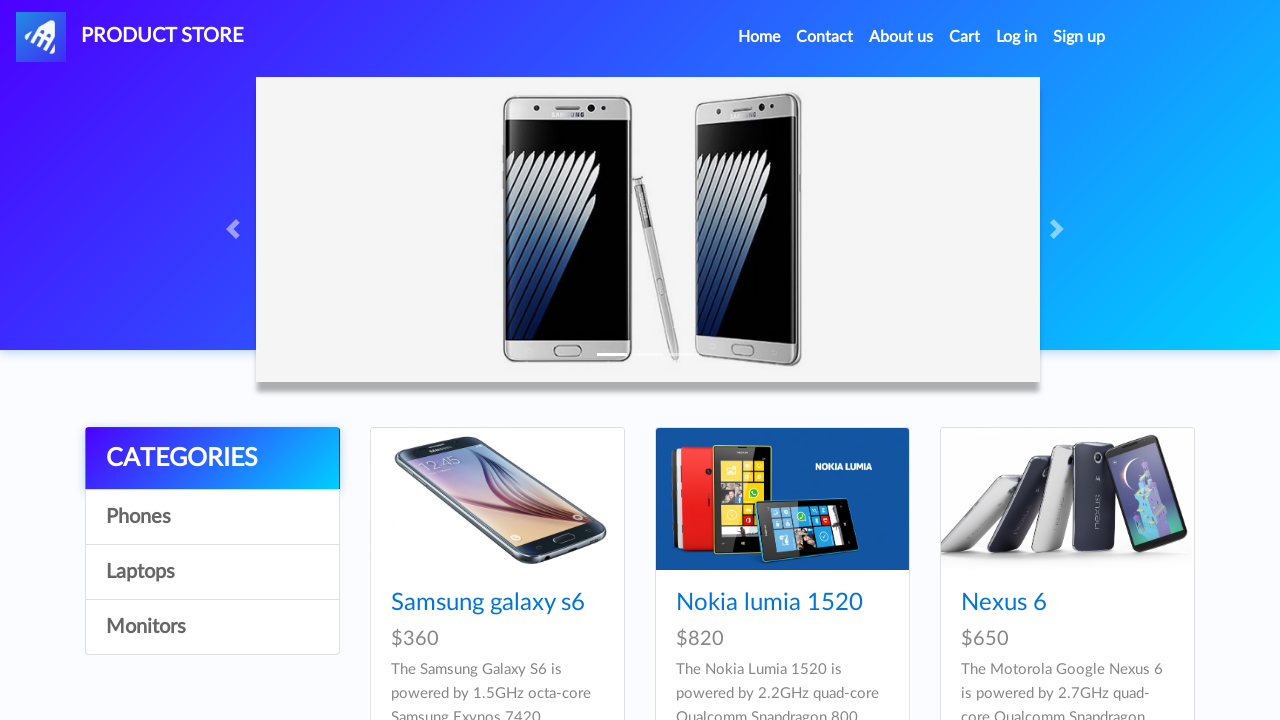